Tests that Clear completed button is hidden when no items are completed

Starting URL: https://demo.playwright.dev/todomvc

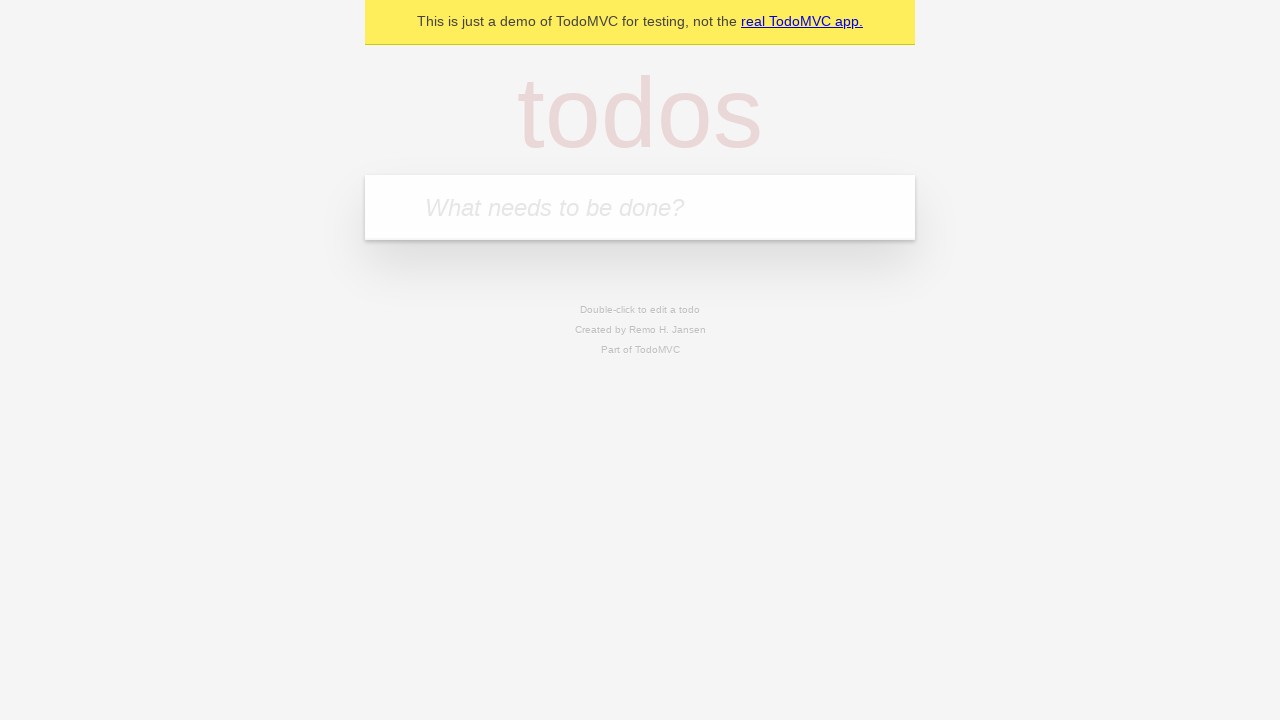

Filled todo input with 'buy some cheese' on internal:attr=[placeholder="What needs to be done?"i]
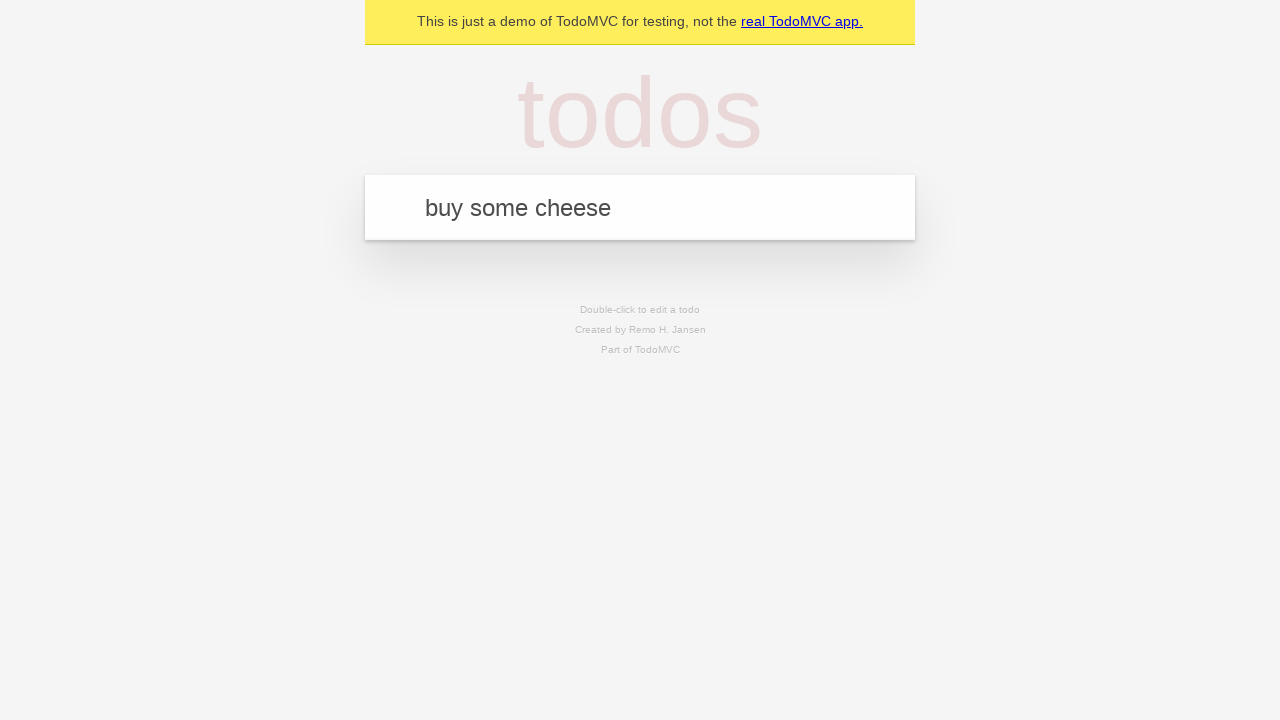

Pressed Enter to add first todo on internal:attr=[placeholder="What needs to be done?"i]
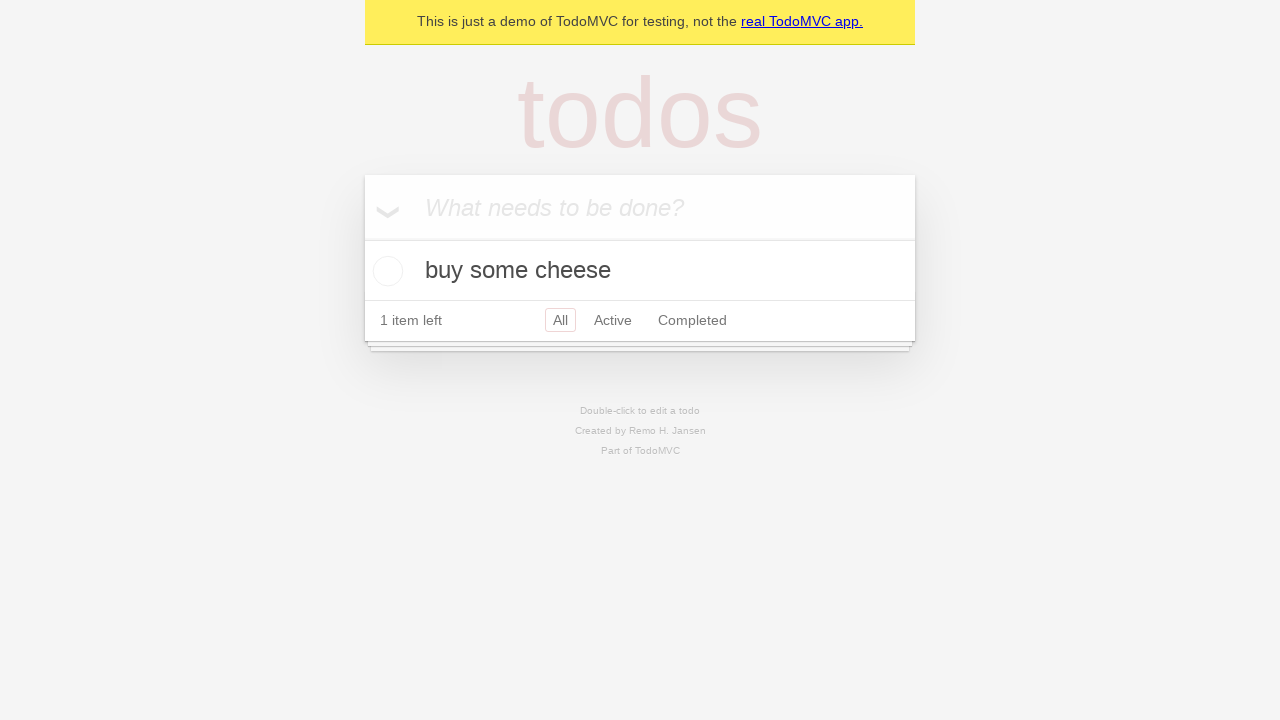

Filled todo input with 'feed the cat' on internal:attr=[placeholder="What needs to be done?"i]
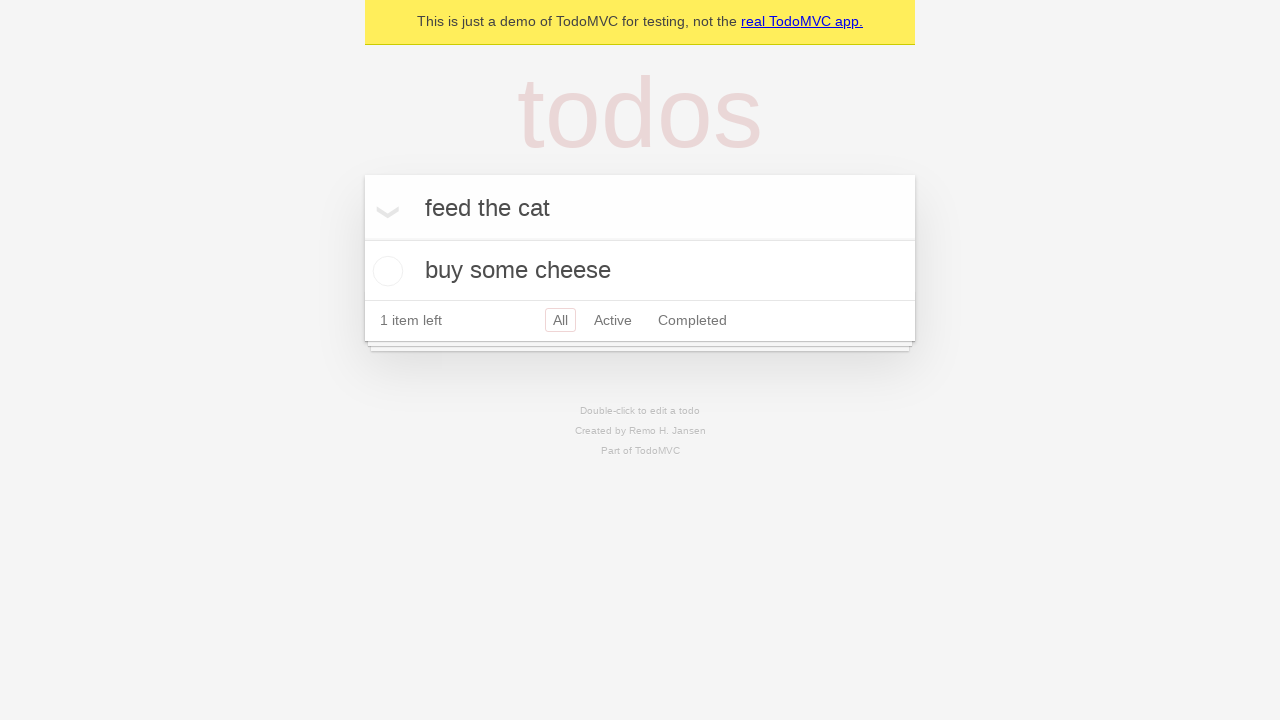

Pressed Enter to add second todo on internal:attr=[placeholder="What needs to be done?"i]
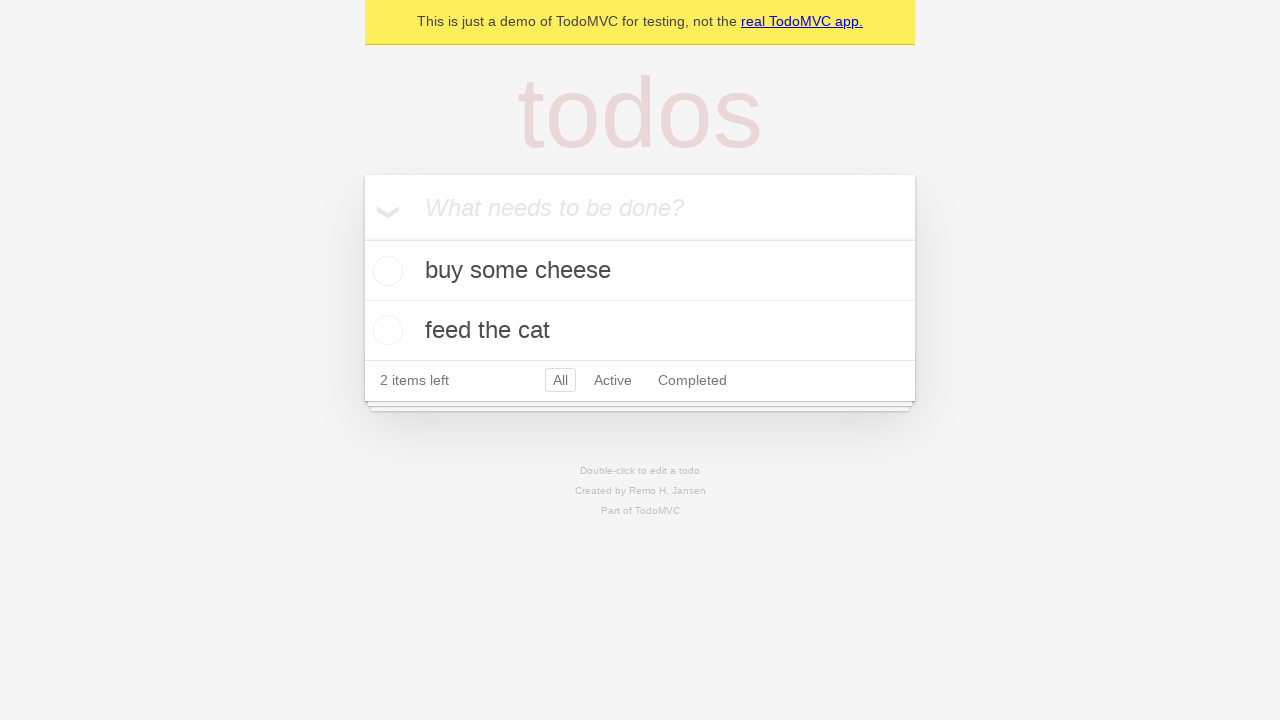

Filled todo input with 'book a doctors appointment' on internal:attr=[placeholder="What needs to be done?"i]
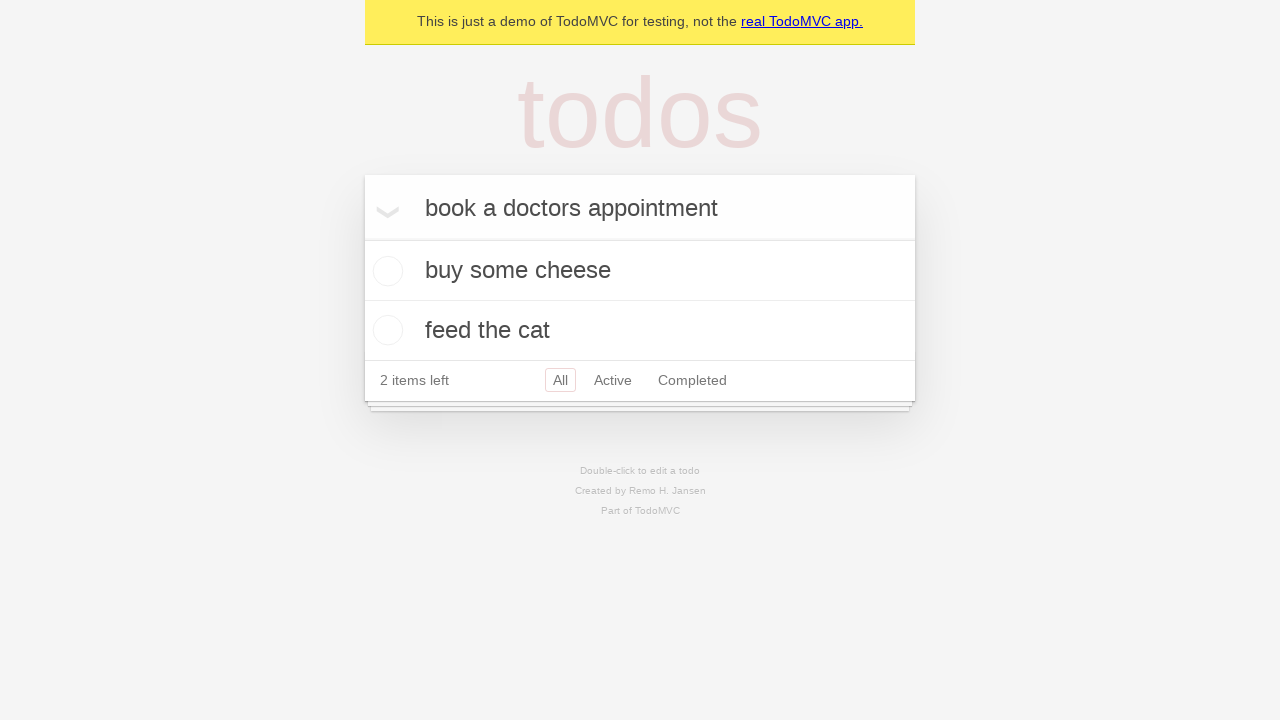

Pressed Enter to add third todo on internal:attr=[placeholder="What needs to be done?"i]
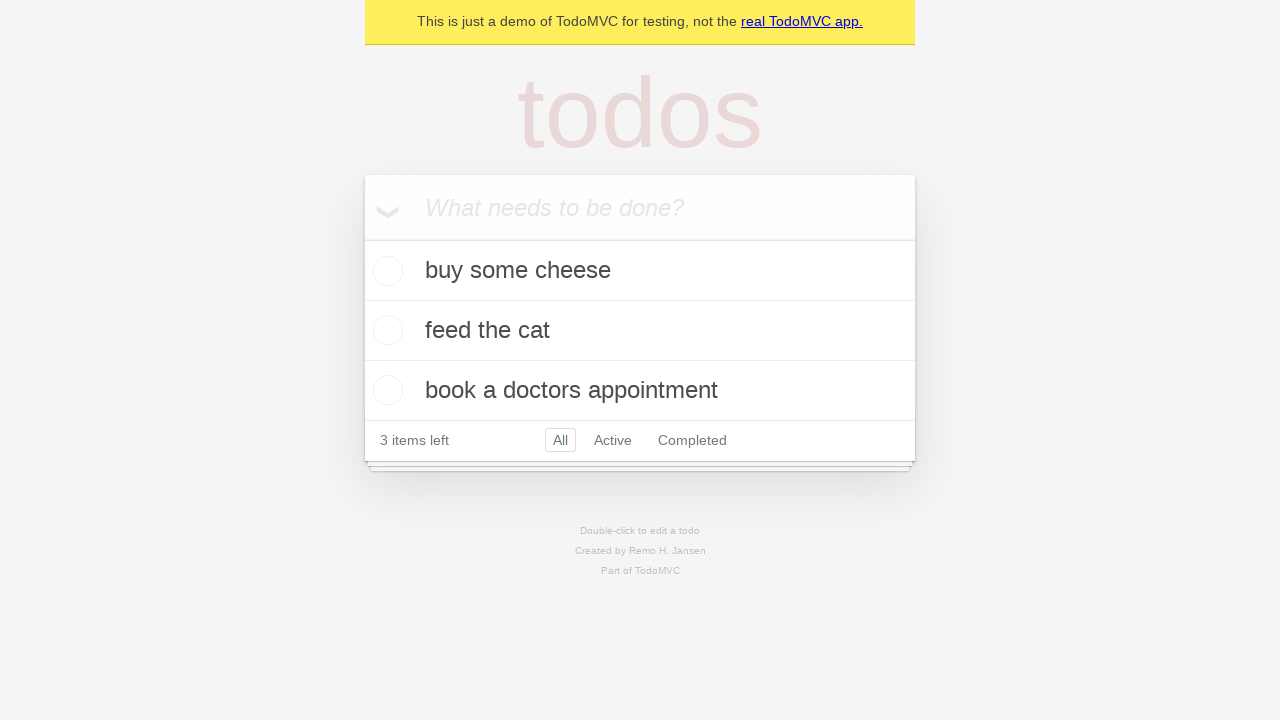

Waited for all three todos to be added
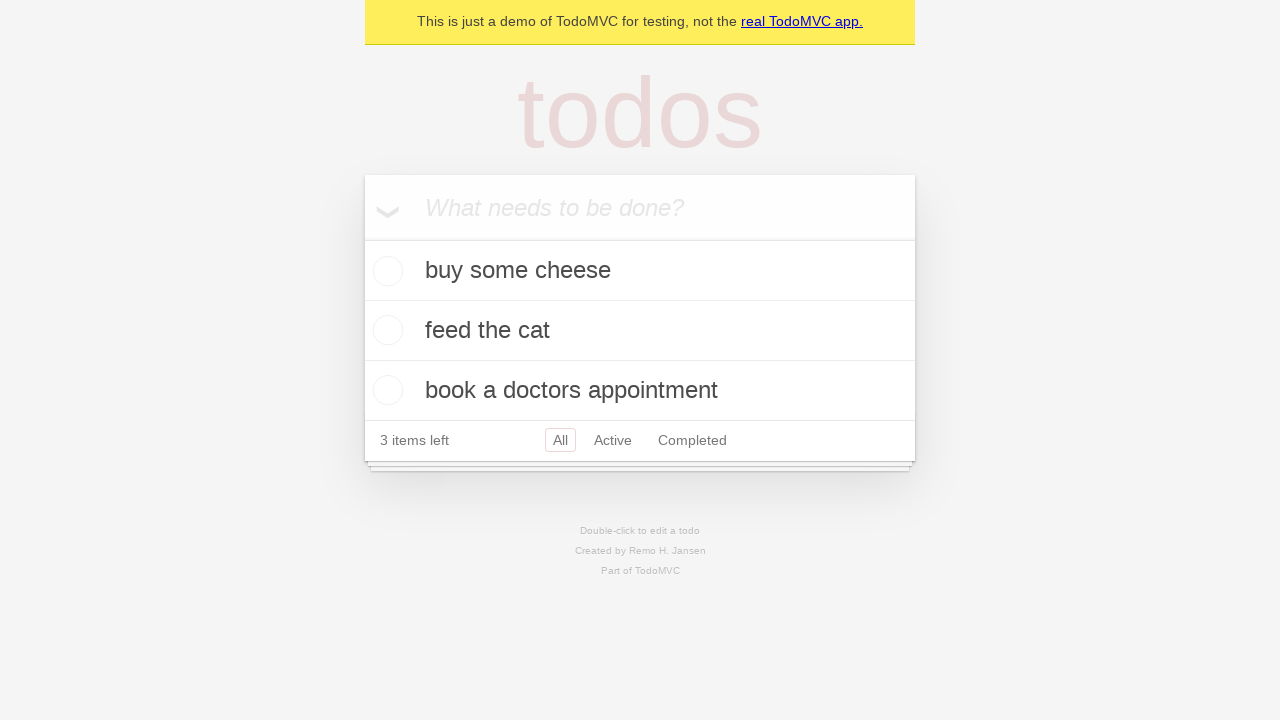

Checked the first todo as completed at (385, 271) on .todo-list li .toggle >> nth=0
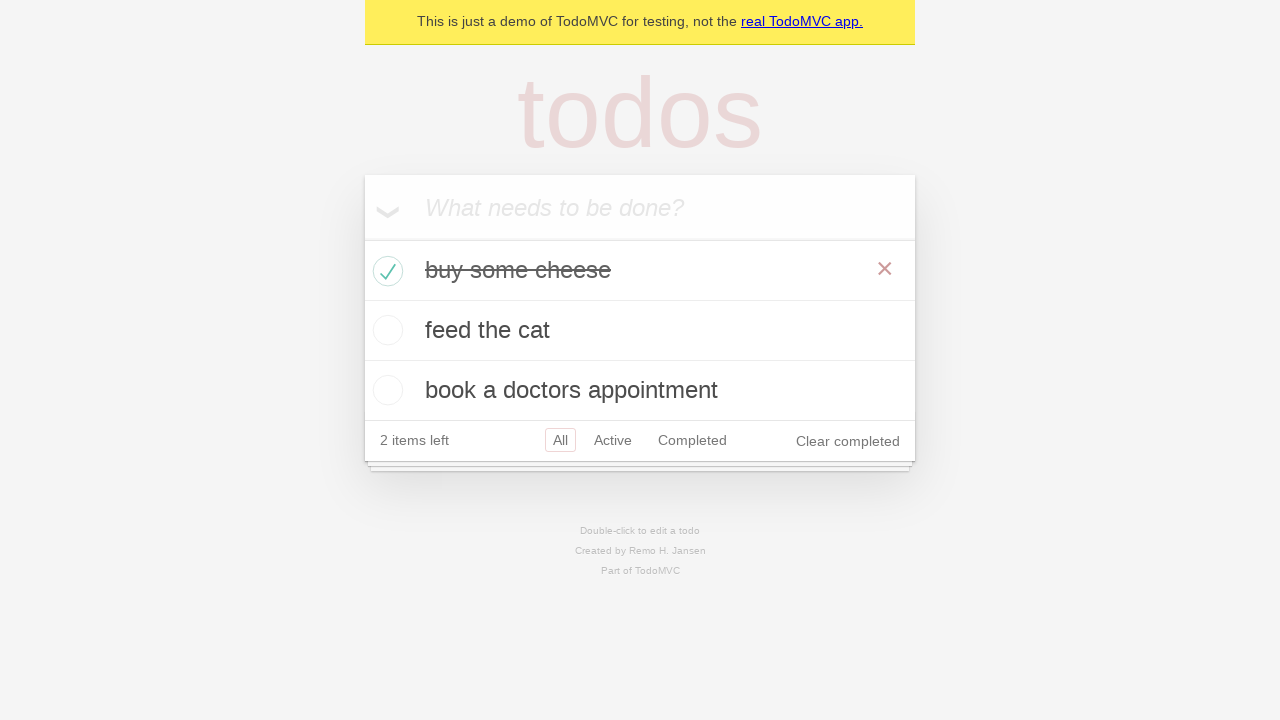

Clicked Clear completed button to remove the completed todo at (848, 441) on internal:role=button[name="Clear completed"i]
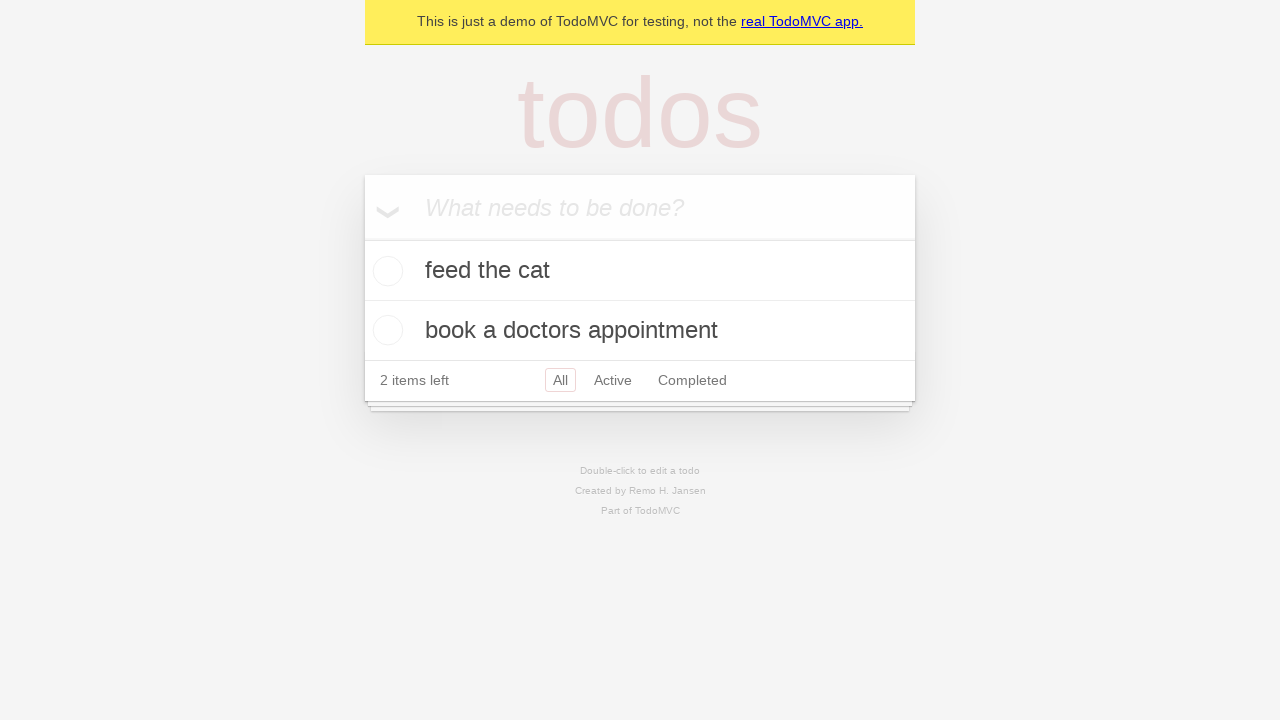

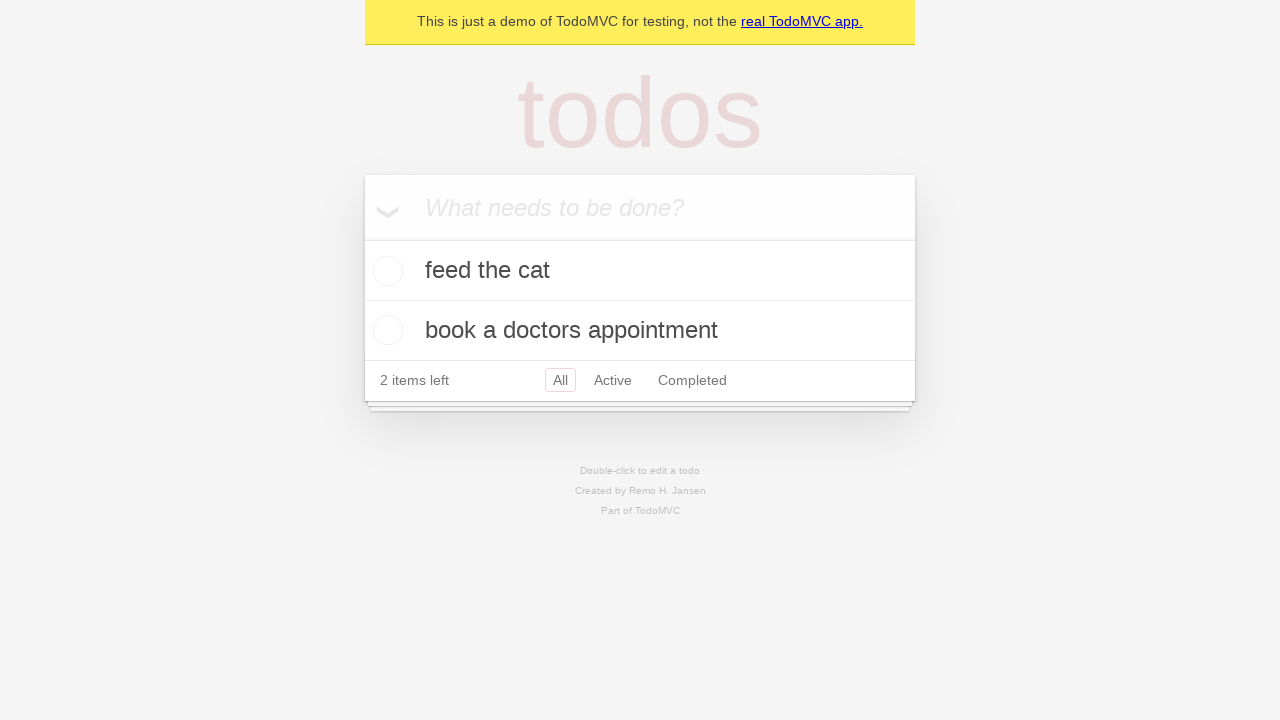